Tests clicking an animated button and verifies that it changes its CSS class to indicate success

Starting URL: http://uitestingplayground.com/click

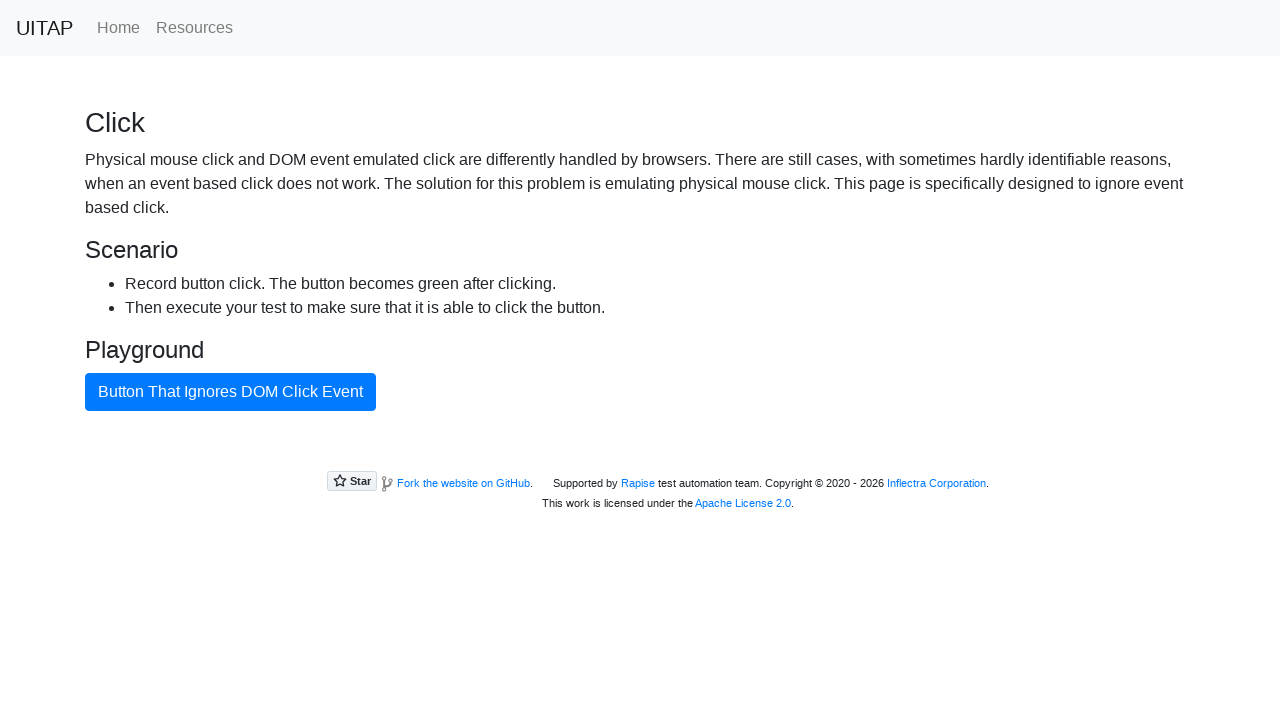

Animated button became visible
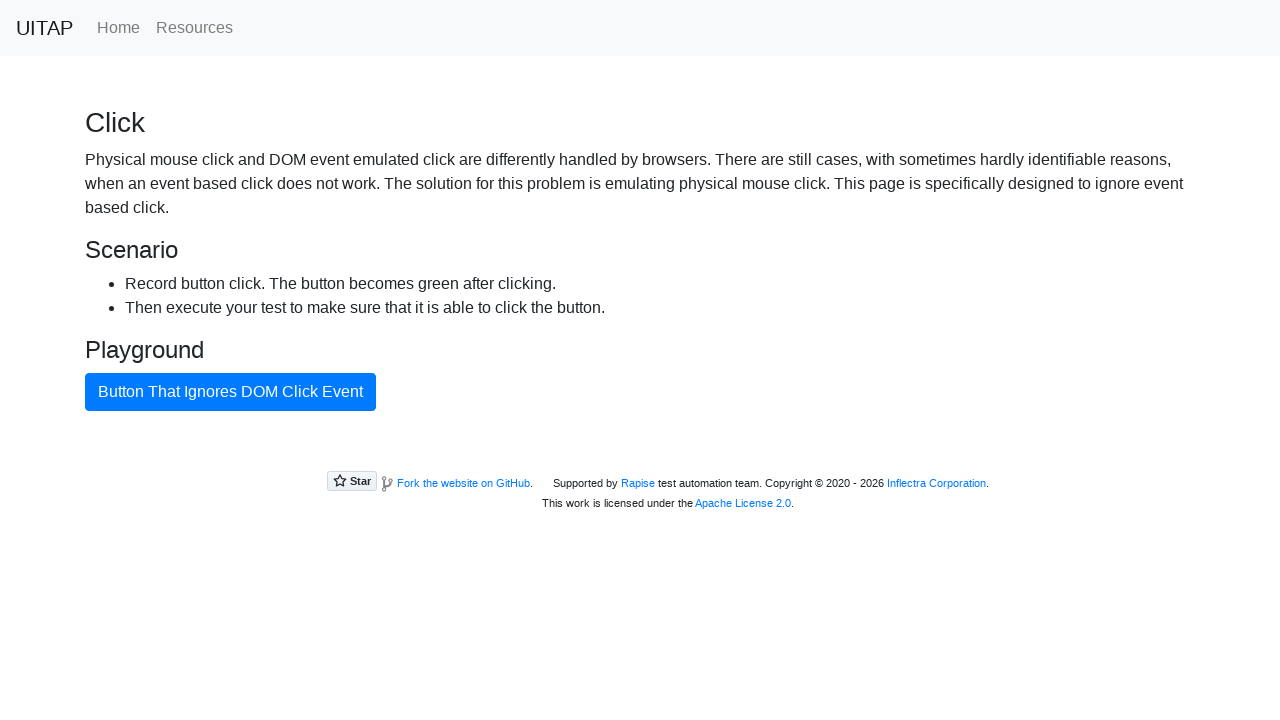

Clicked the animated button at (230, 392) on #badButton
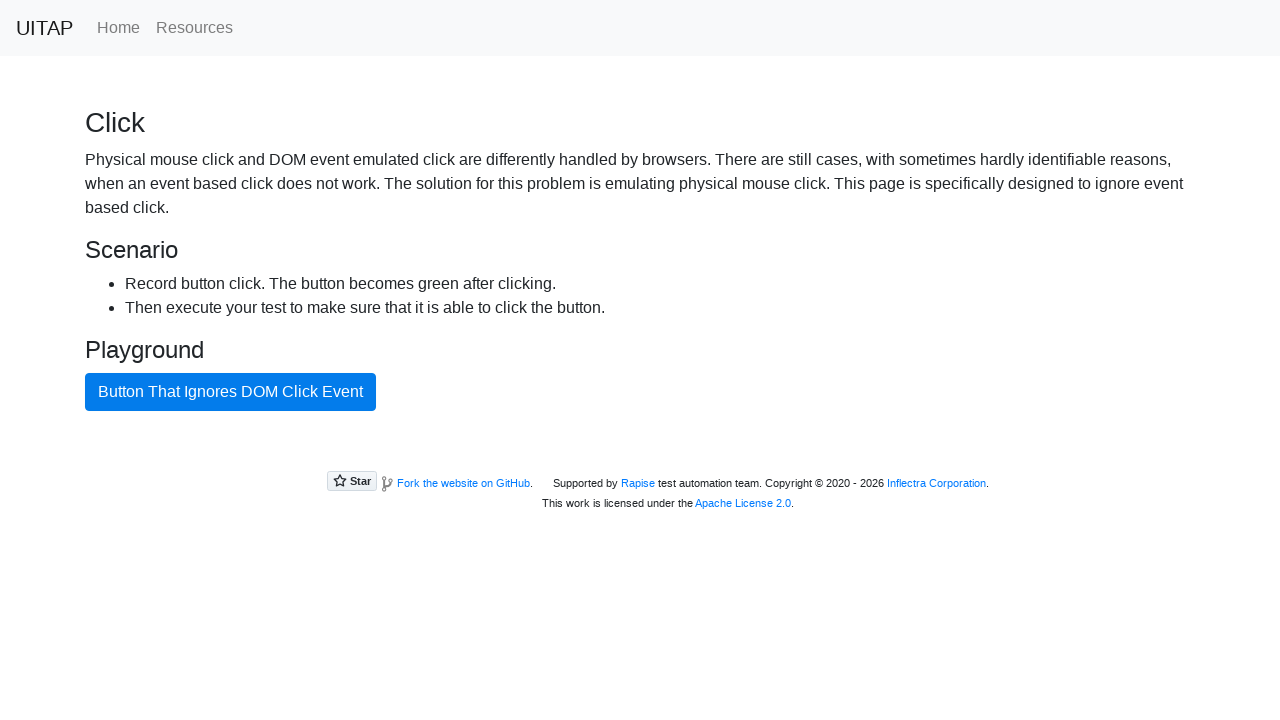

Button CSS class changed to 'btn btn-success', indicating success
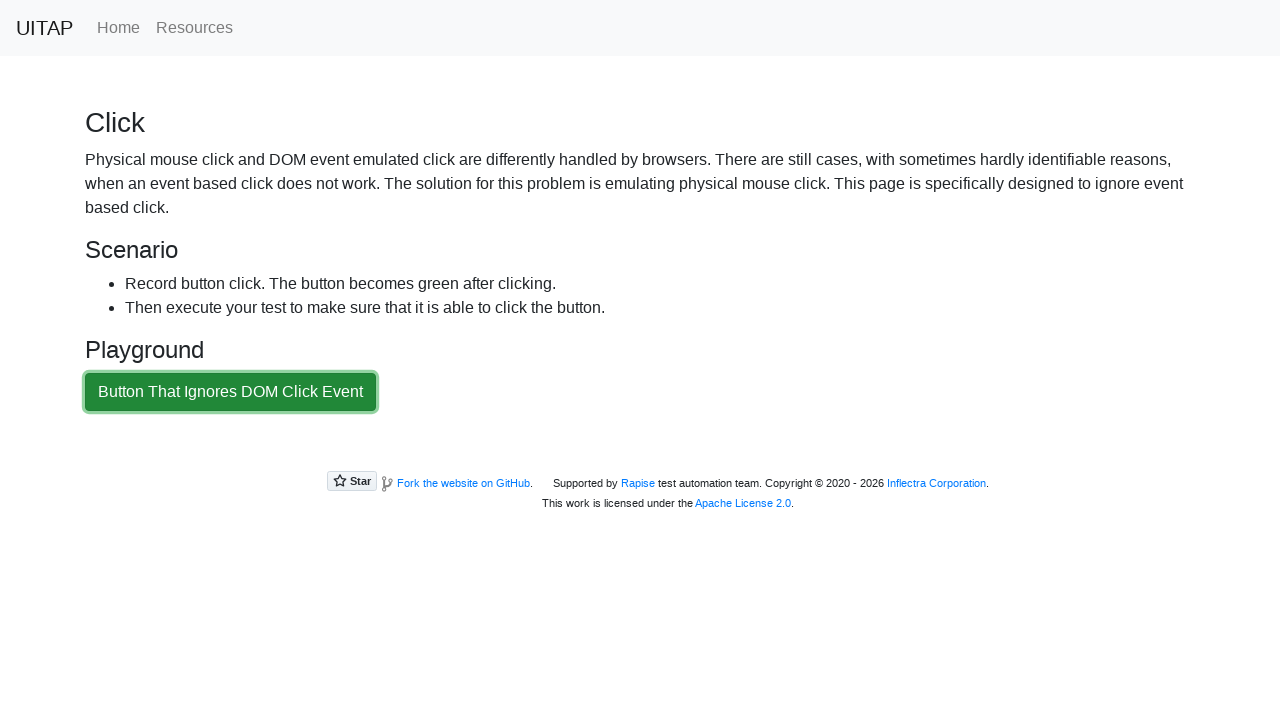

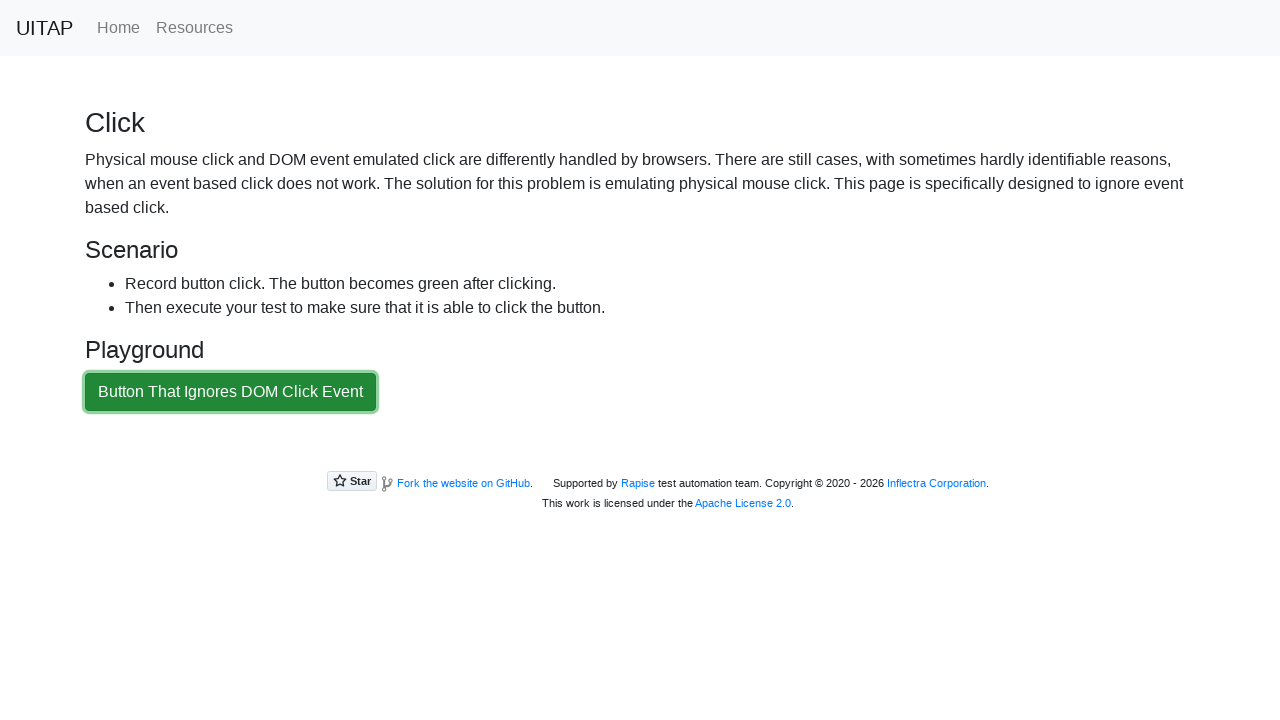